Tests autocomplete functionality by typing partial text and navigating through dropdown suggestions using keyboard arrows

Starting URL: https://rahulshettyacademy.com/AutomationPractice/

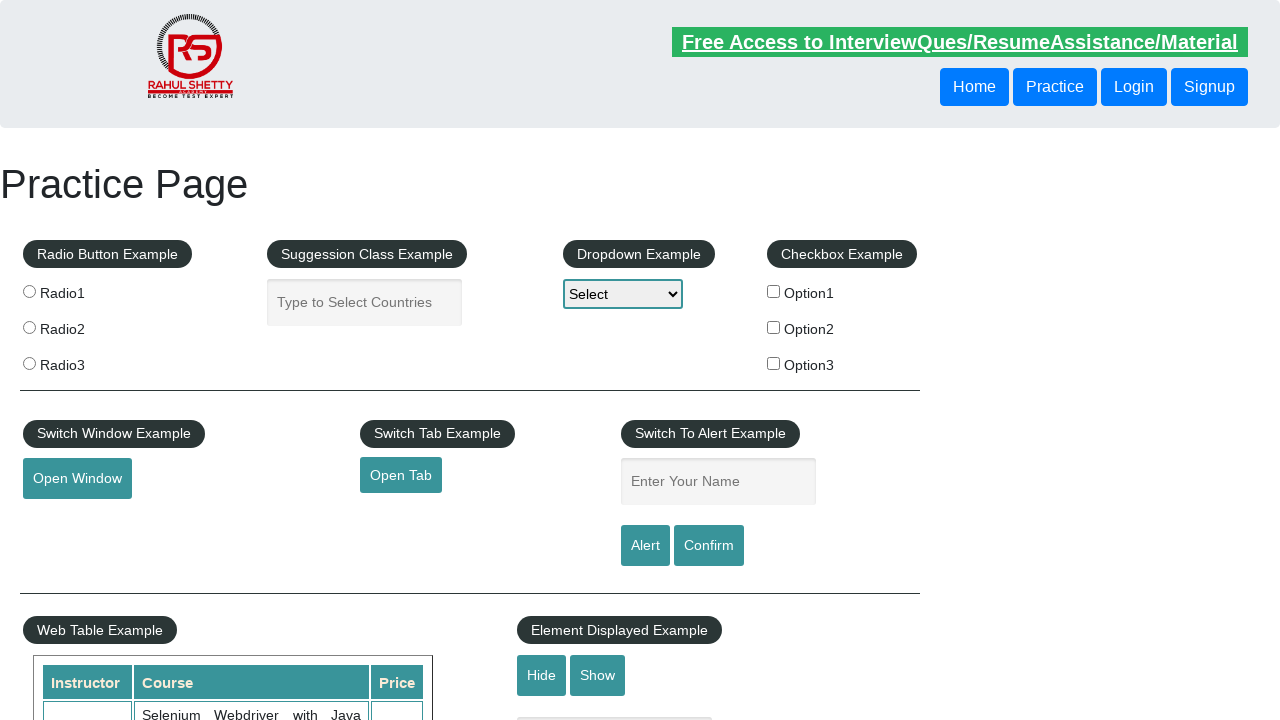

Filled autocomplete field with 'uni' on #autocomplete
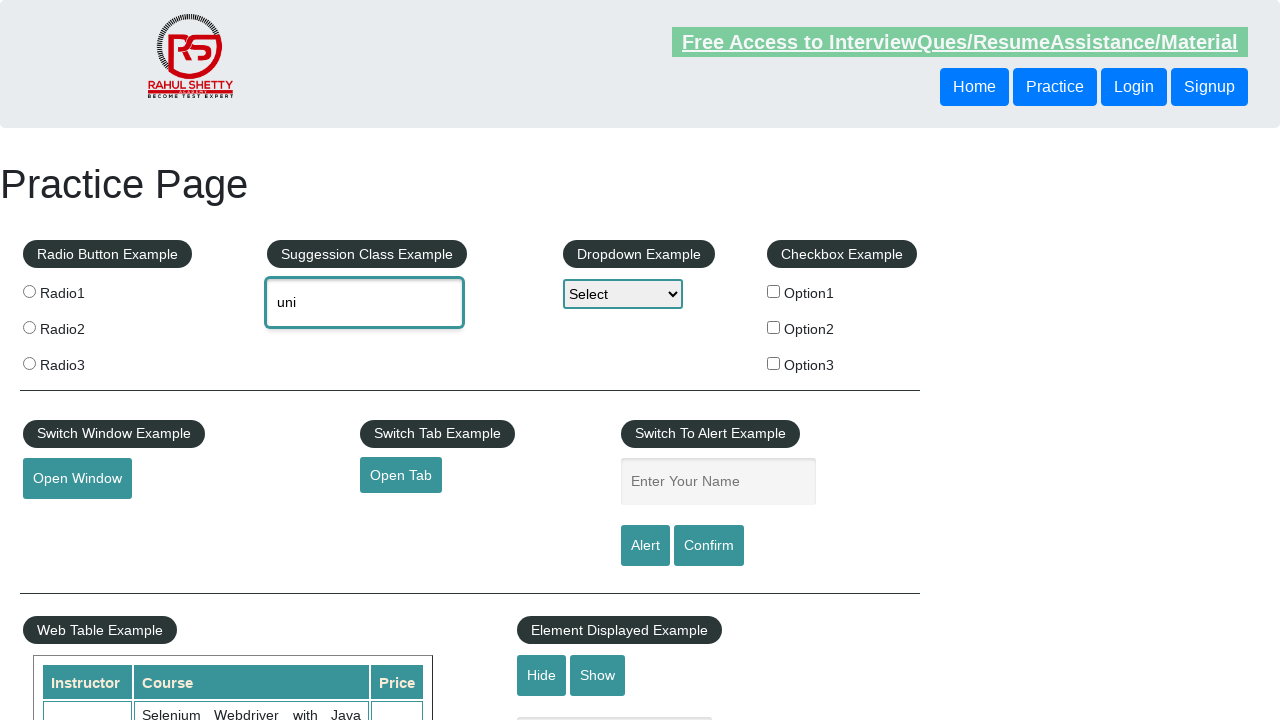

Waited 3 seconds for dropdown suggestions to appear
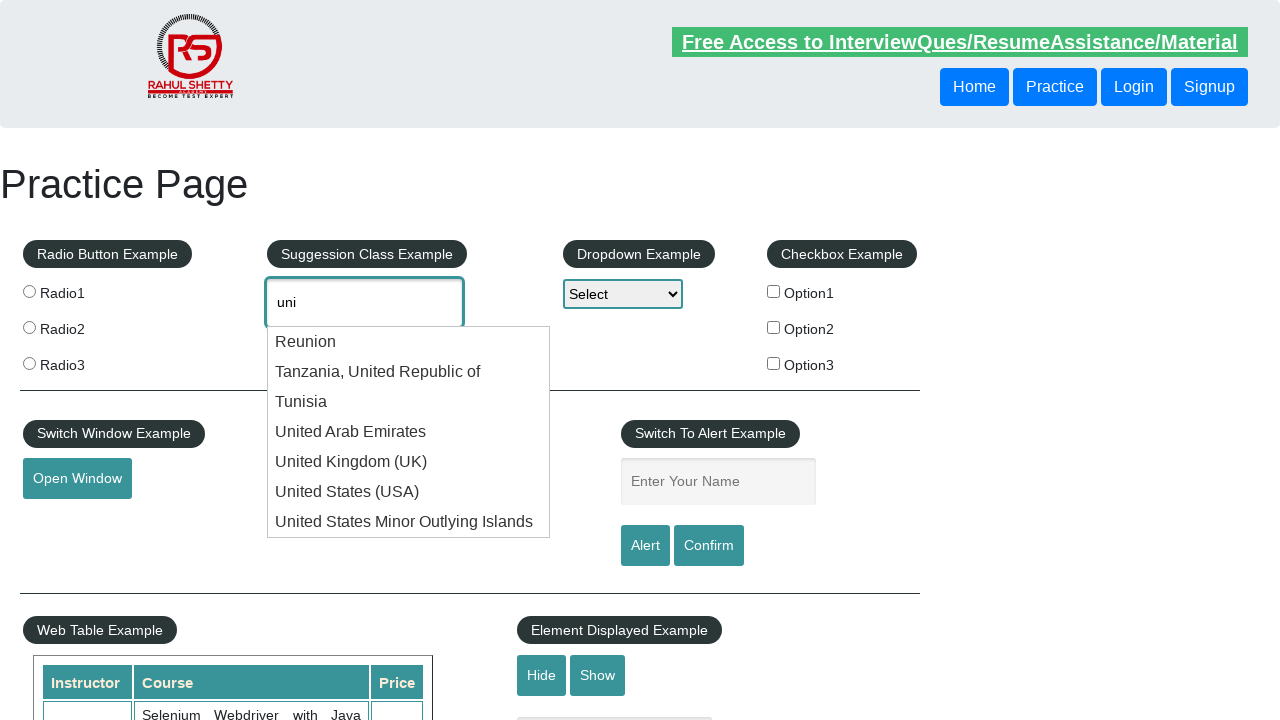

Pressed ArrowDown to navigate dropdown (1st) on #autocomplete
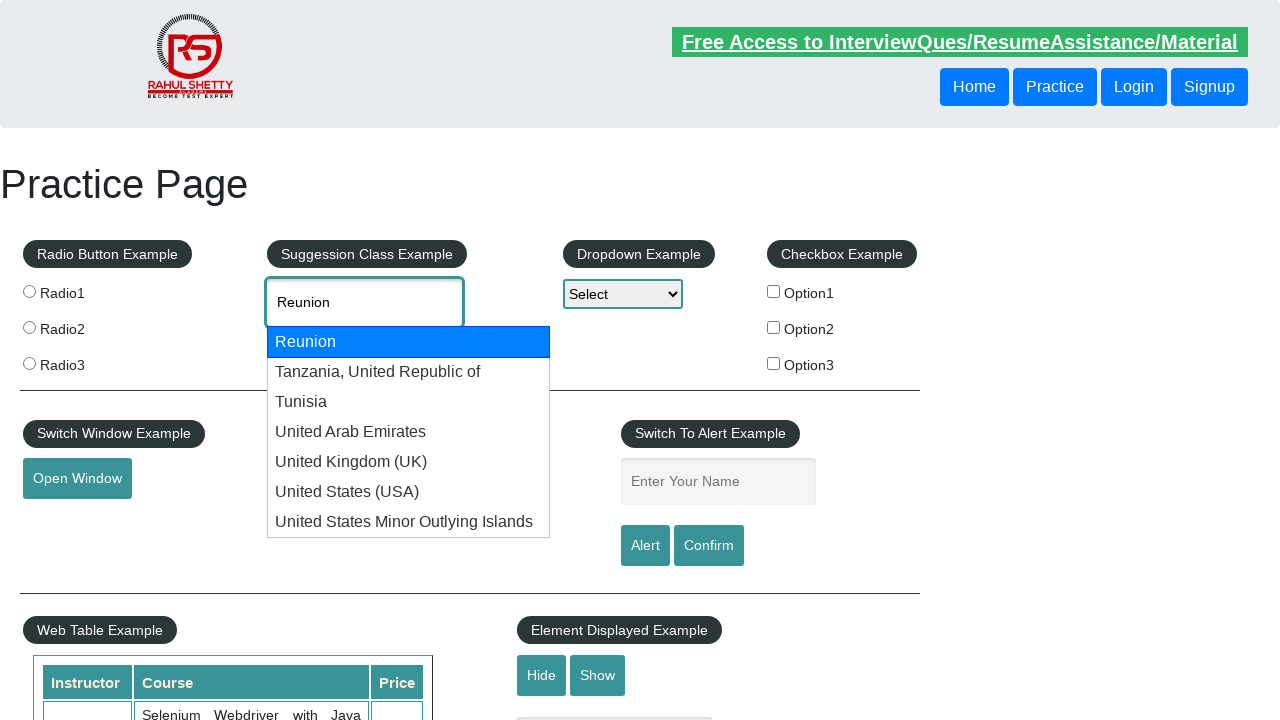

Pressed ArrowDown to navigate dropdown (2nd) on #autocomplete
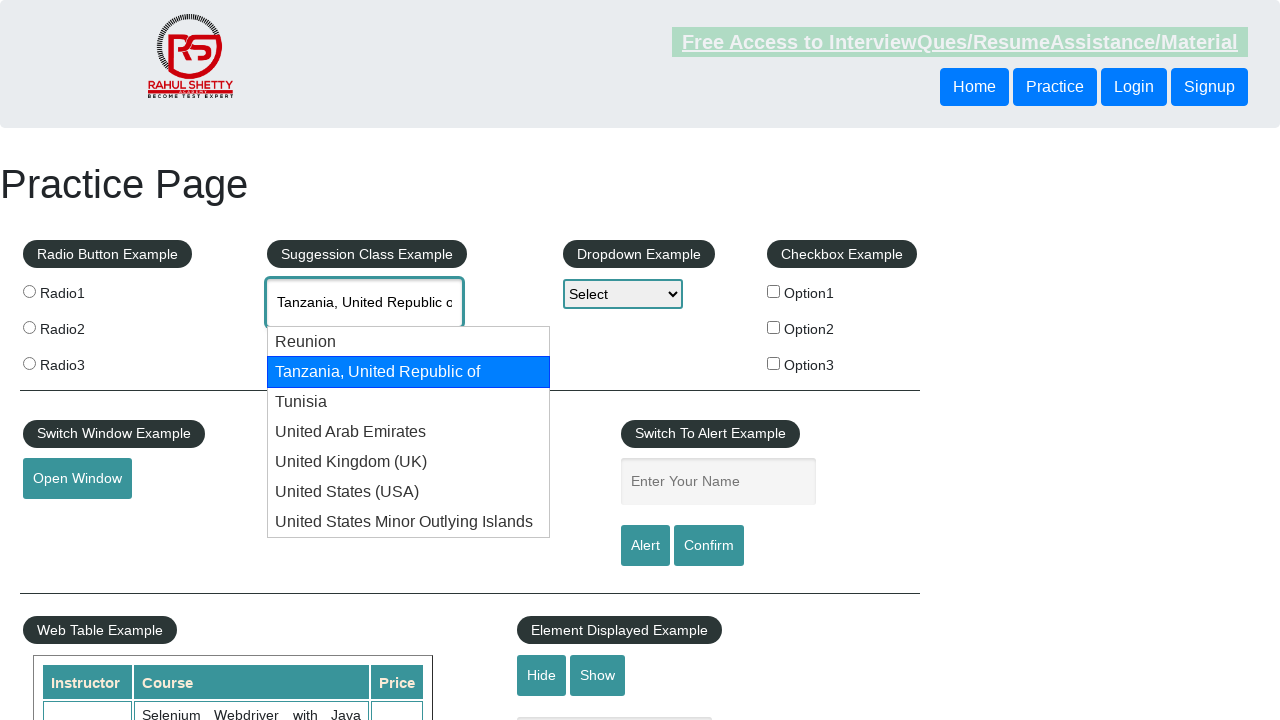

Pressed ArrowDown to navigate dropdown (3rd) on #autocomplete
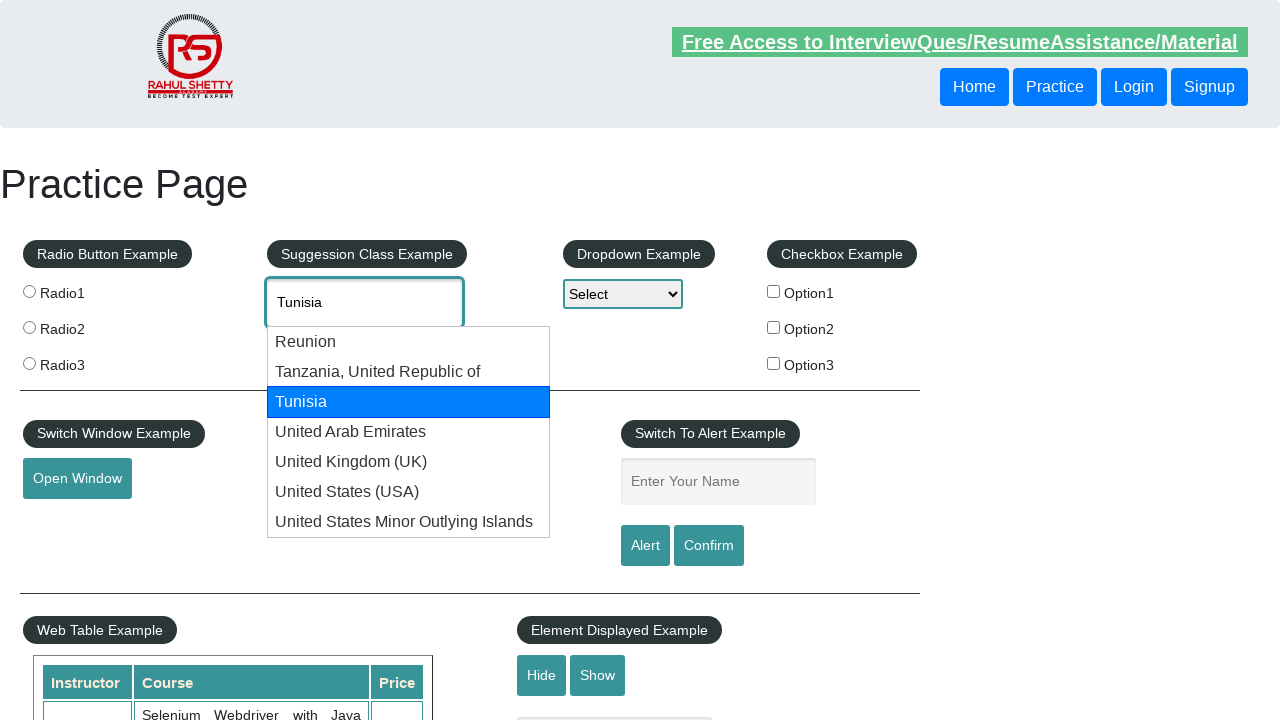

Pressed ArrowDown to navigate dropdown (4th) on #autocomplete
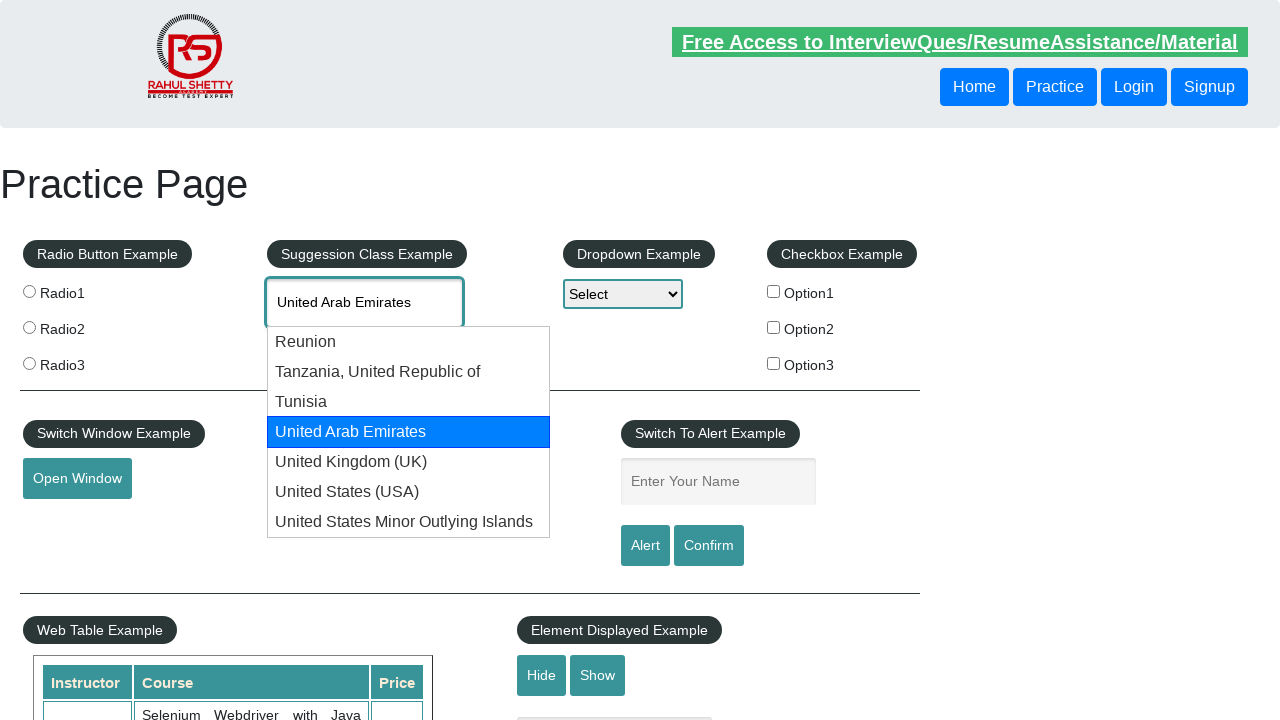

Retrieved selected autocomplete value: None
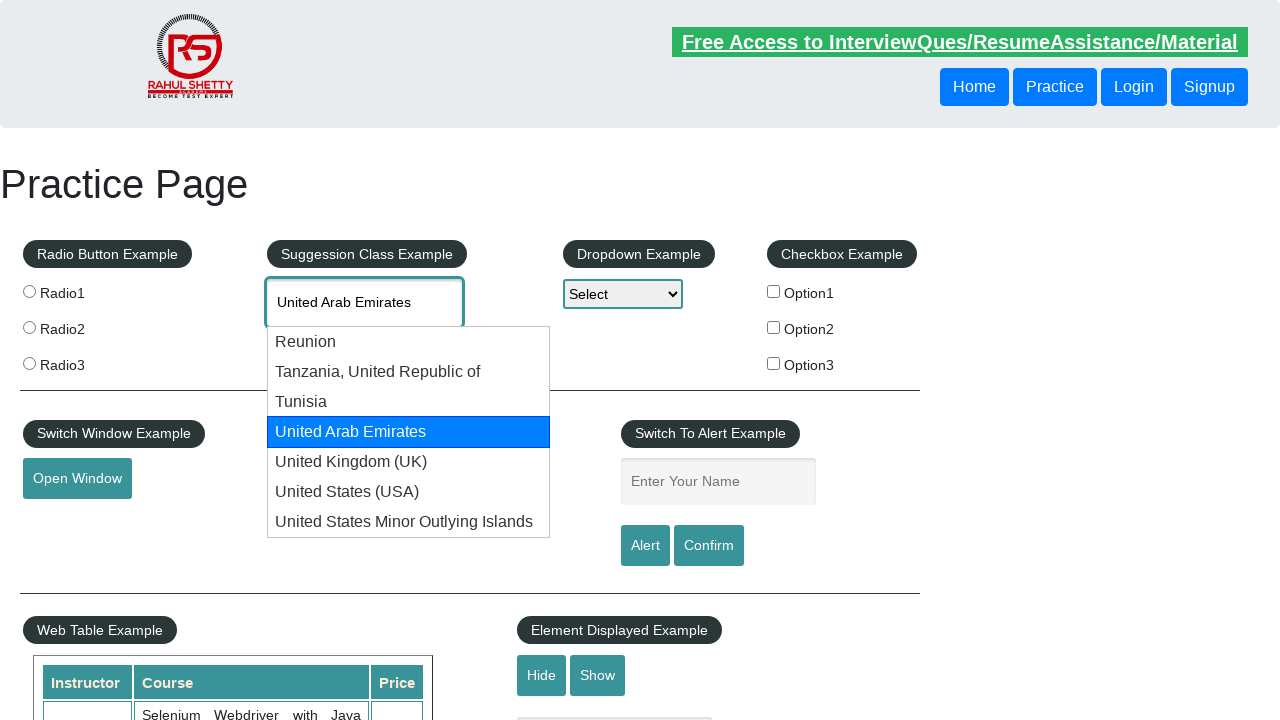

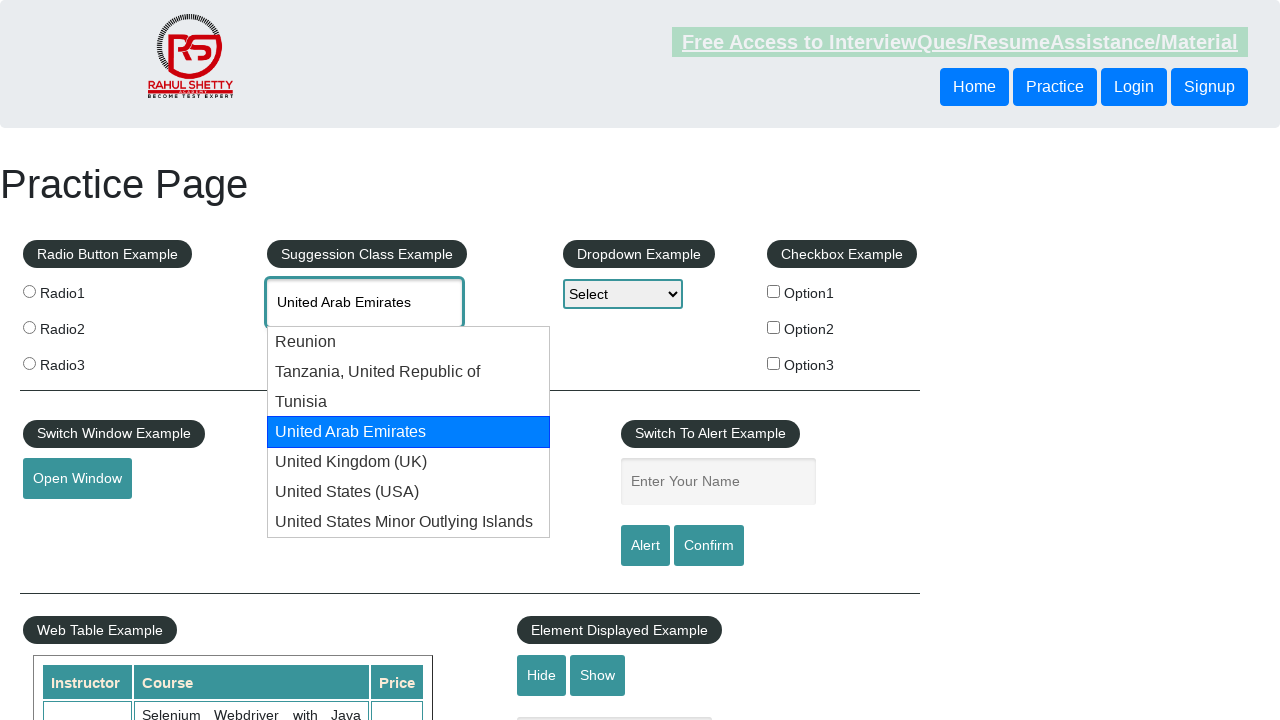